Fills out a Google Form by entering text in two input fields (motion and name fields) and submitting the form

Starting URL: https://docs.google.com/forms/d/e/1FAIpQLSdAXtpgDK94DCA-b3V4jcGGeCR6a3dpgAeUU3HwgO6fNJYXgg/viewform

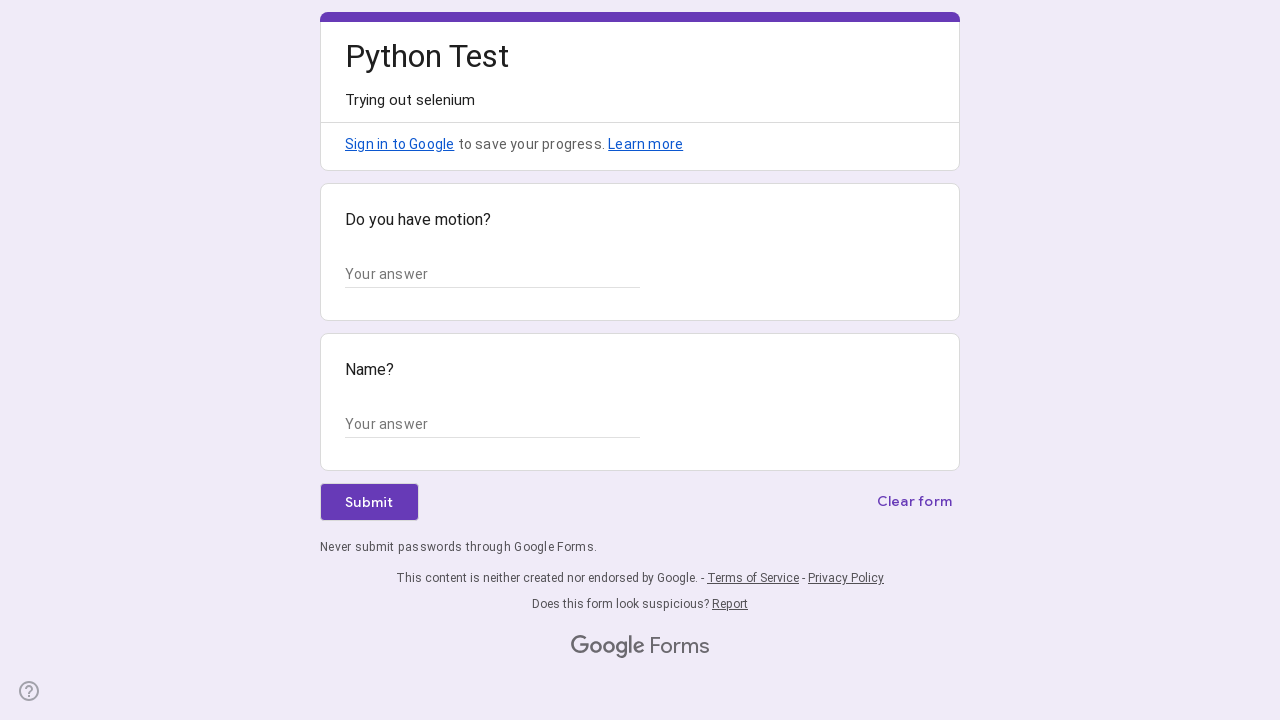

Waited for form input fields to load
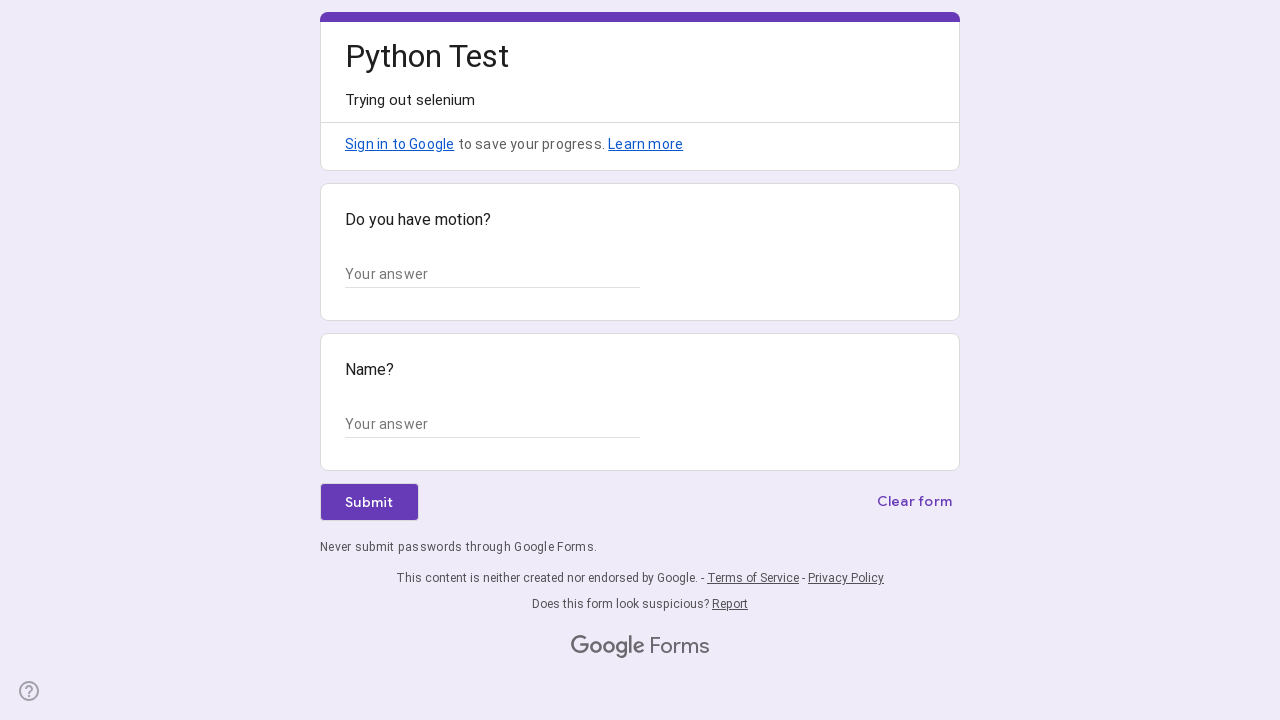

Filled motion field with 'yes i do have motion' on //*[@id="mG61Hd"]/div[2]/div/div[2]/div[1]/div/div/div[2]/div/div[1]/div/div[1]/
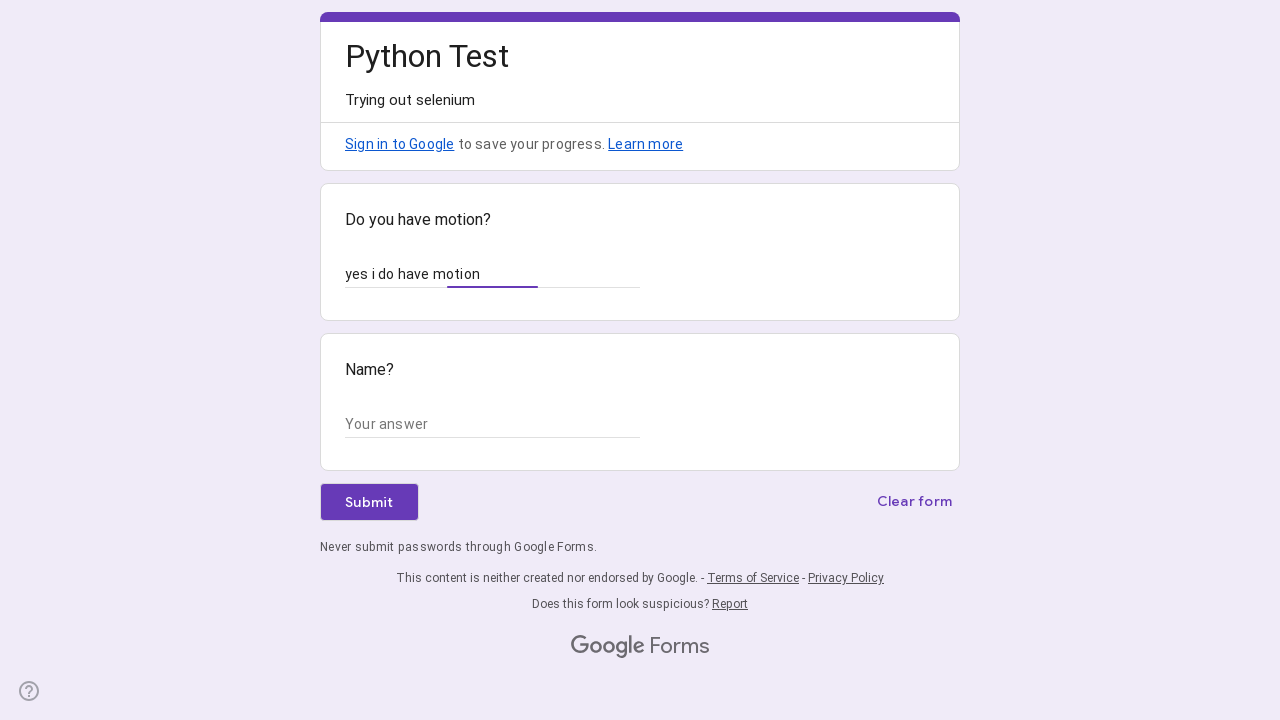

Filled name field with 'look mom i know what im doing' on //*[@id="mG61Hd"]/div[2]/div/div[2]/div[2]/div/div/div[2]/div/div[1]/div/div[1]/
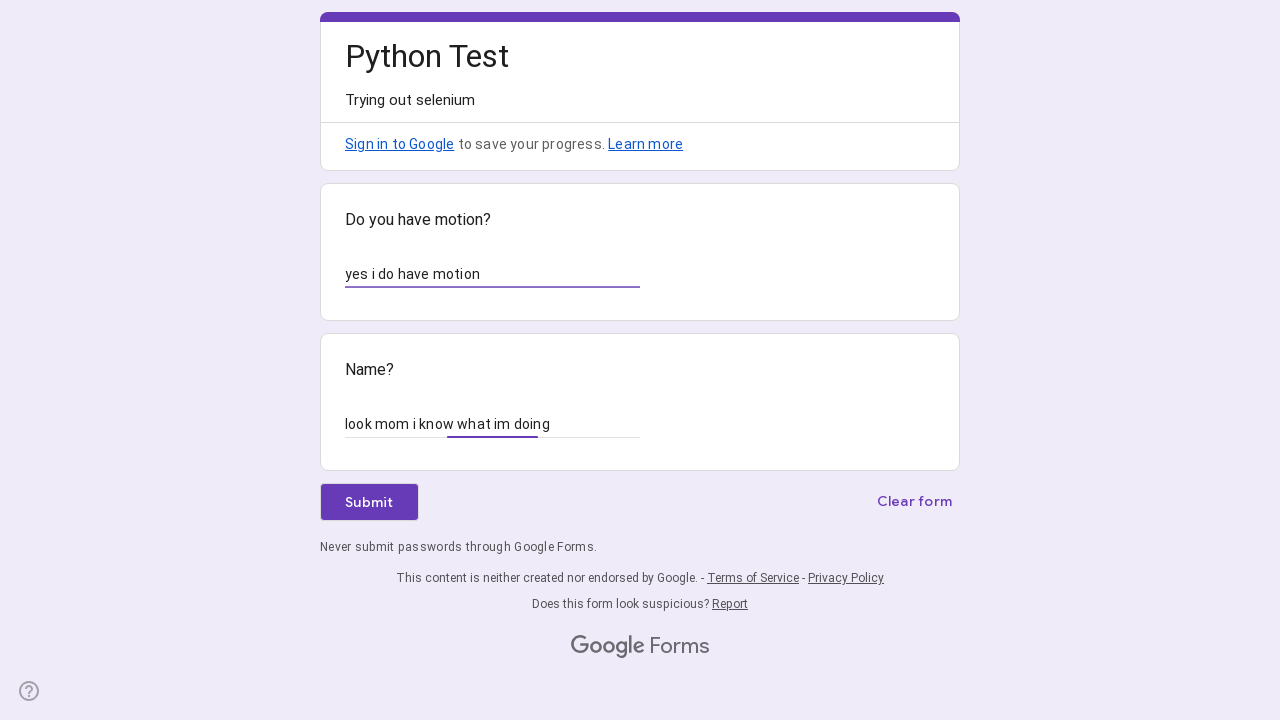

Clicked Submit button to submit the form at (369, 502) on text=Submit
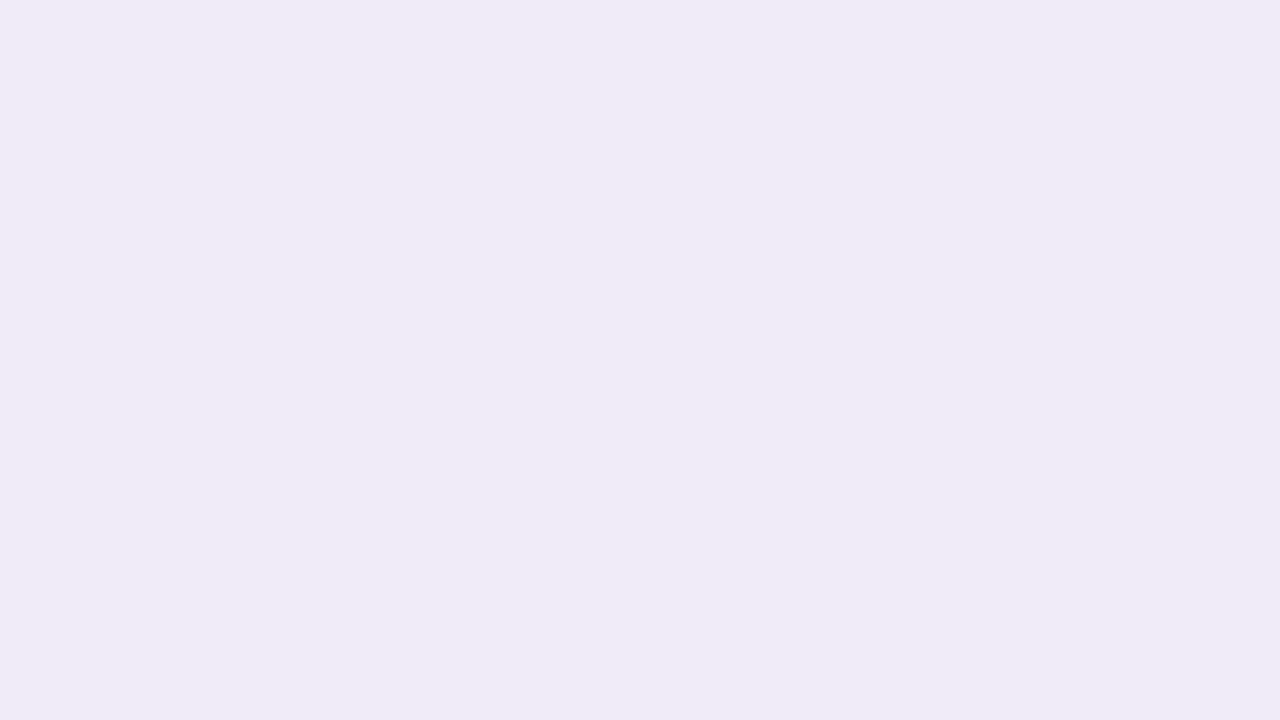

Waited for submission confirmation and page to reach network idle state
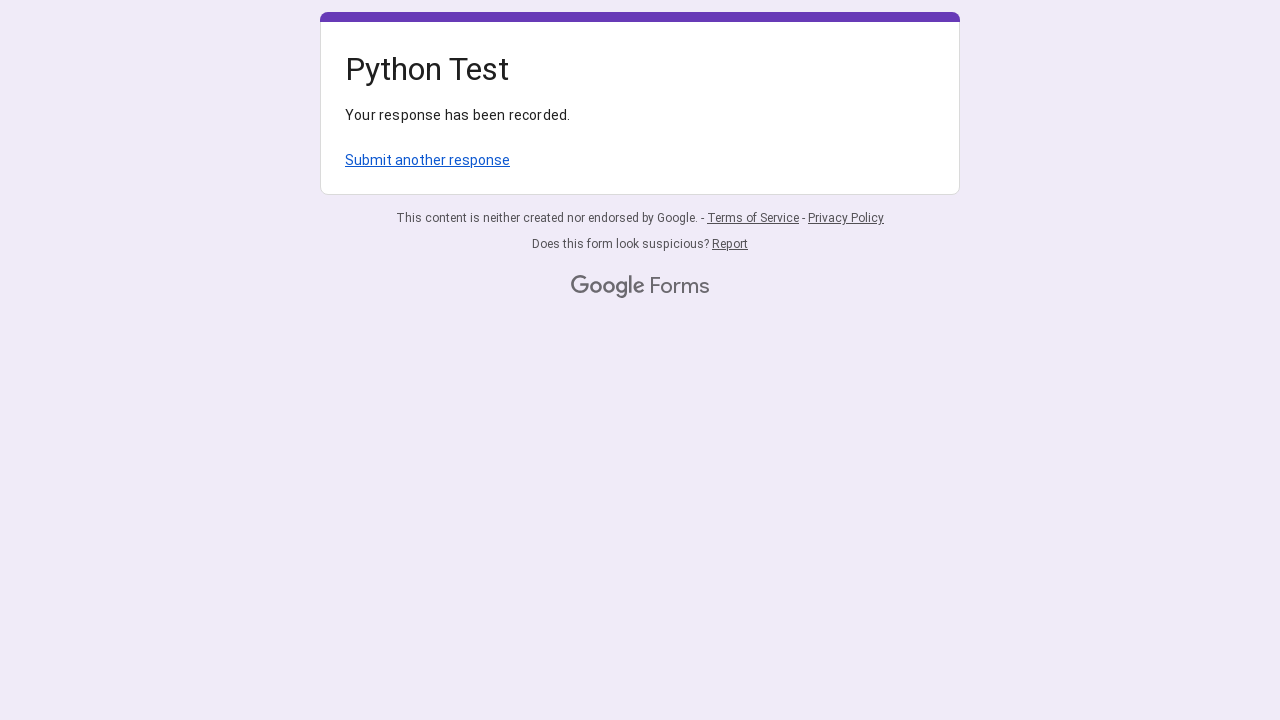

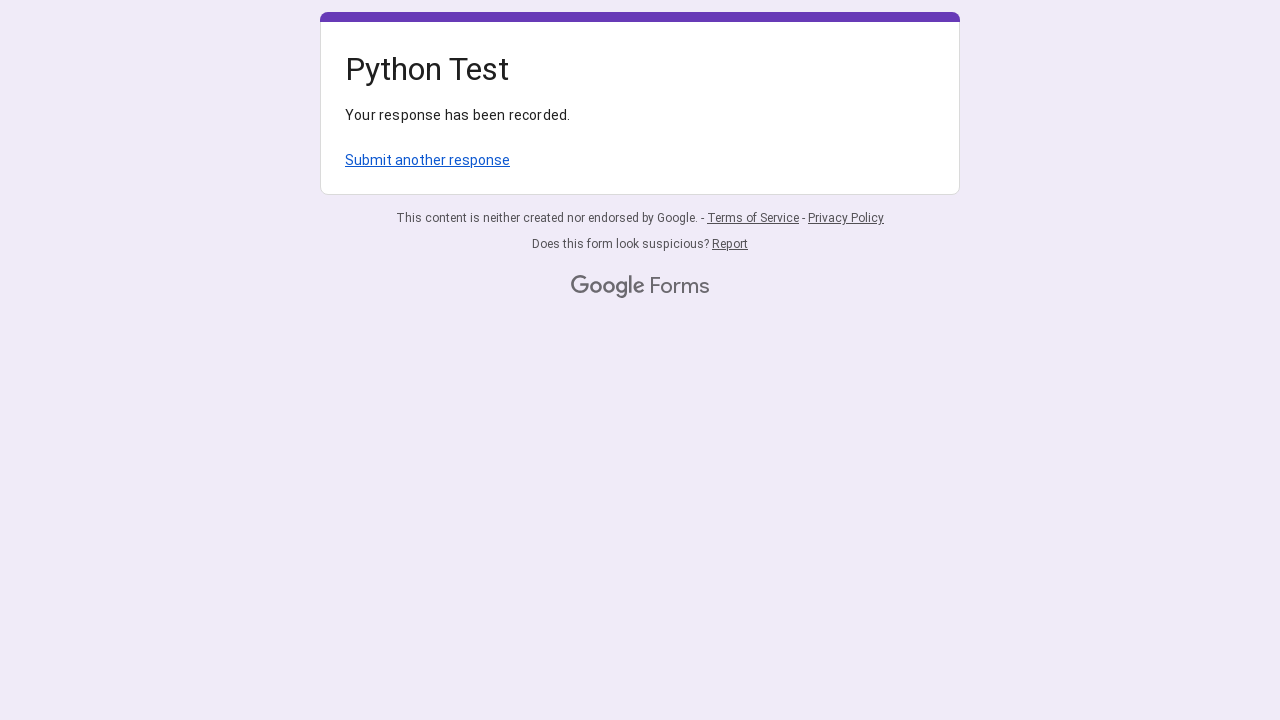